Navigates to an archived newspaper page and waits for news images to load on the page.

Starting URL: https://old-epaper.jugantor.com/2020/07/27/index.php

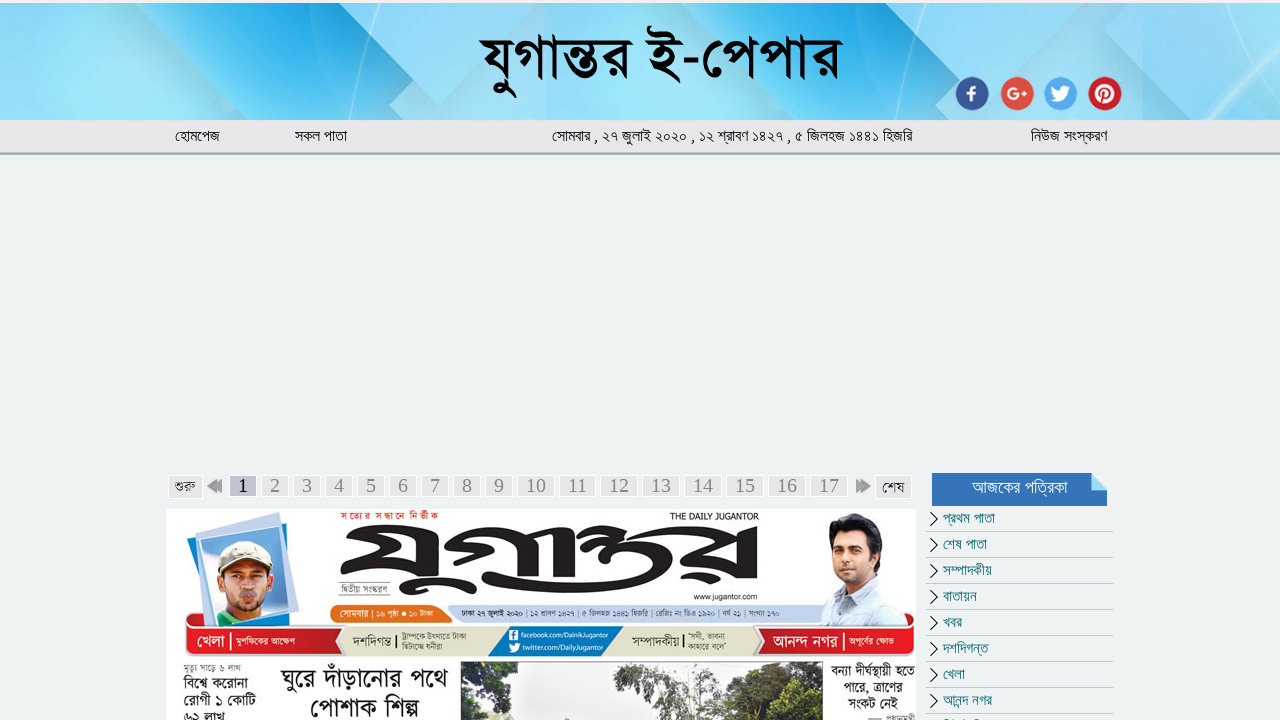

Navigated to archived newspaper page for July 27, 2020
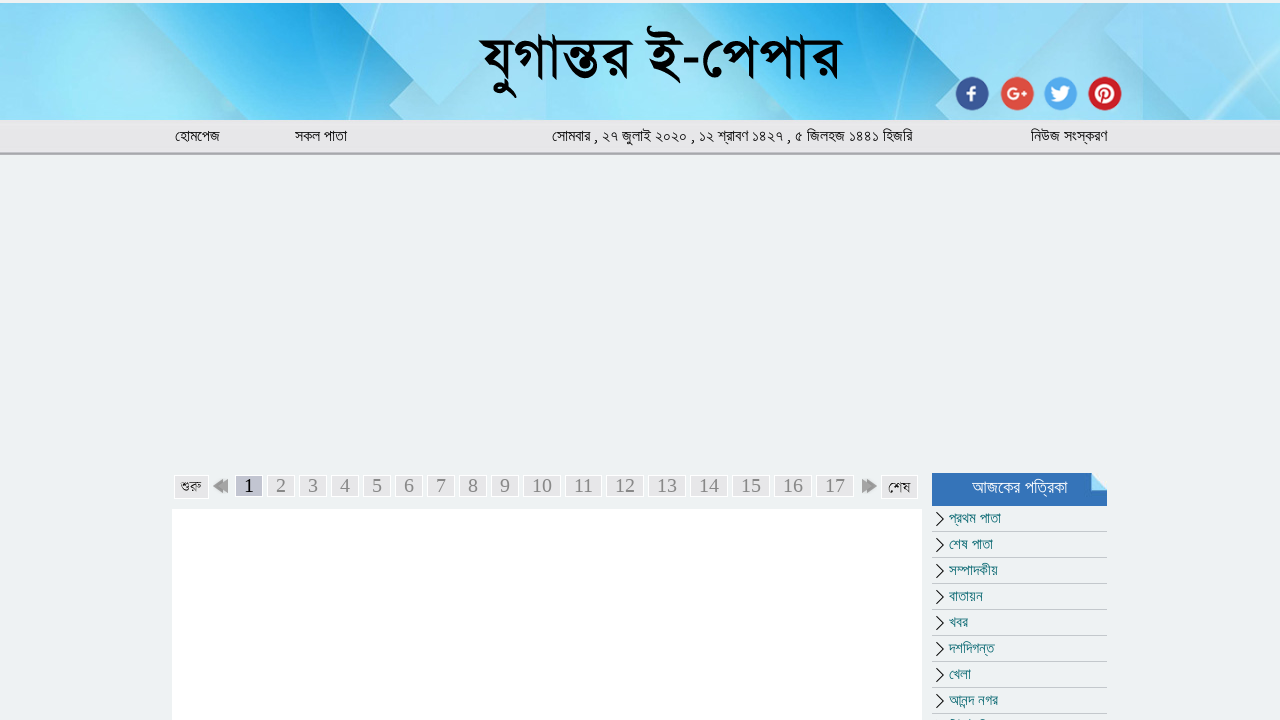

News images with class 'newsImg' loaded on the page
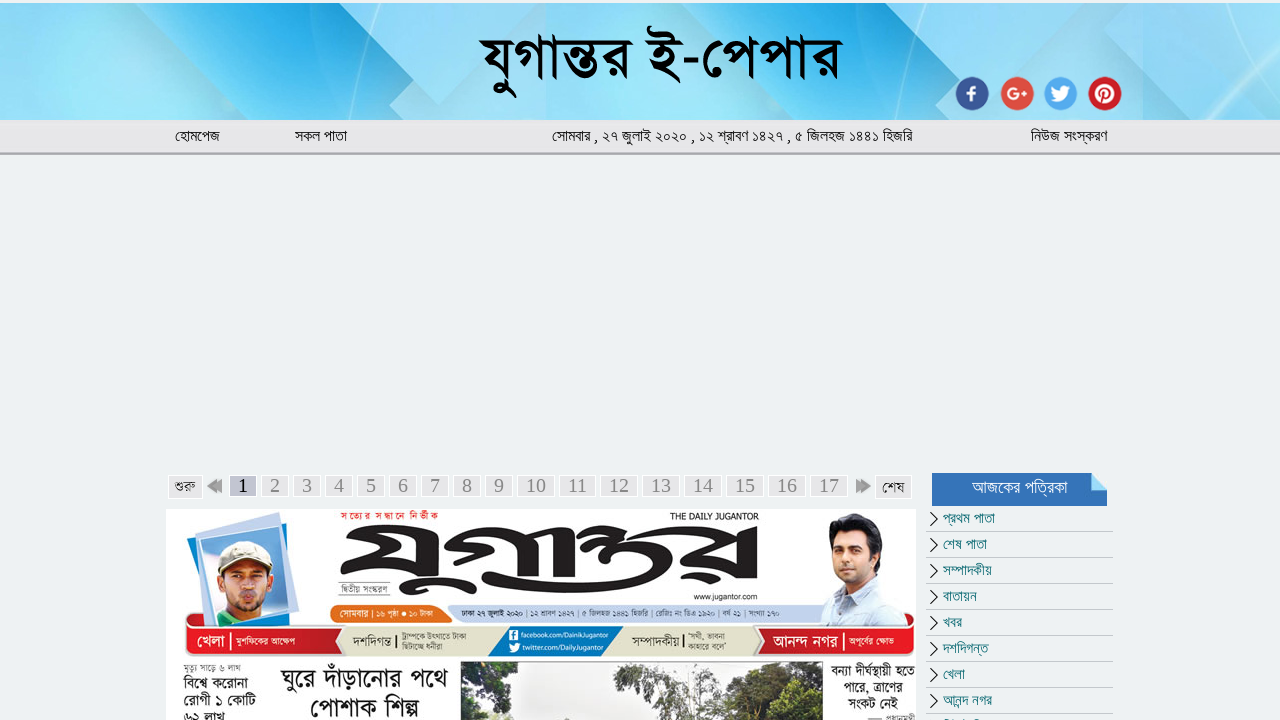

Verified that at least one img element with class 'newsImg' is present
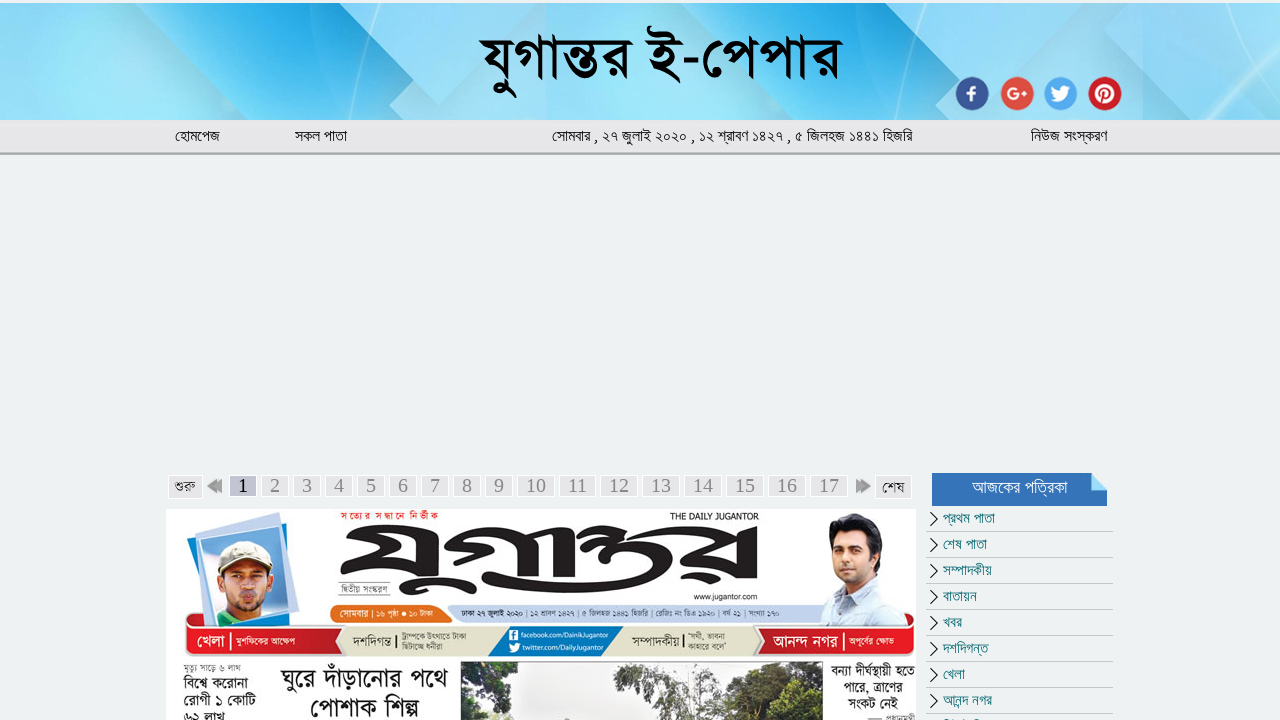

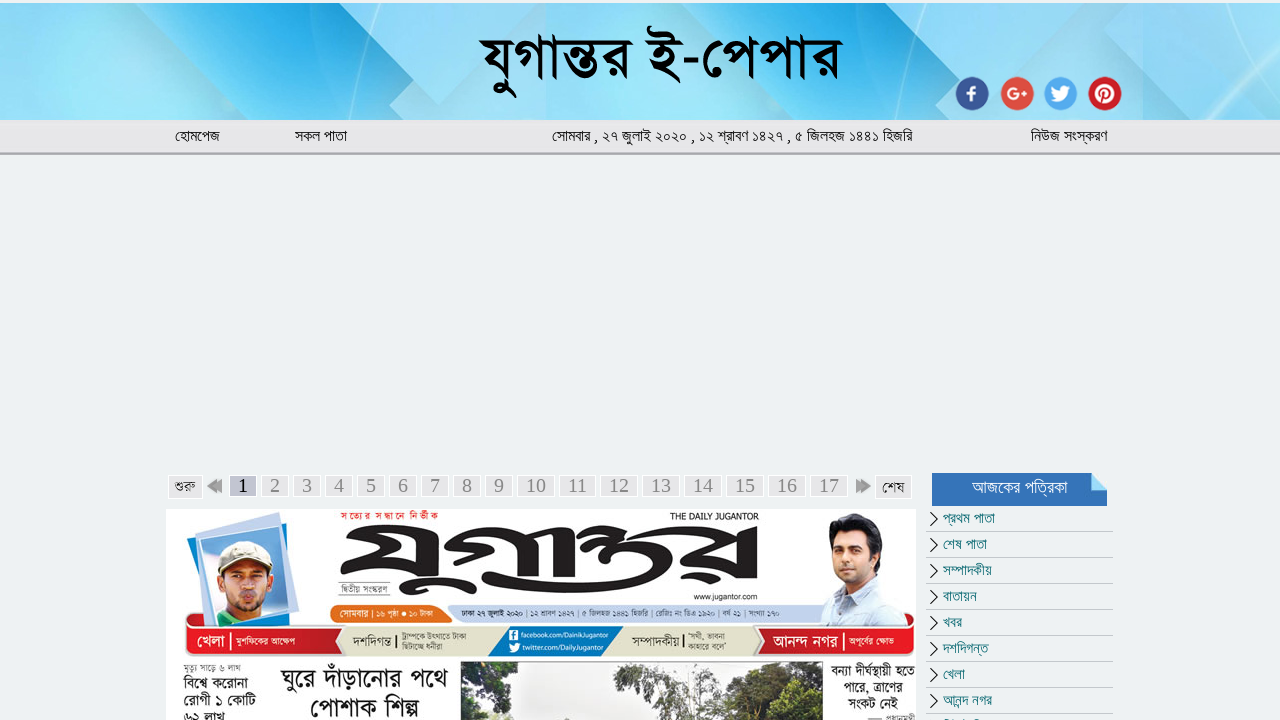